Tests context menu interaction by right-clicking on the Home element and navigating through the context menu using arrow keys

Starting URL: https://demo.automationtesting.in/Register.html

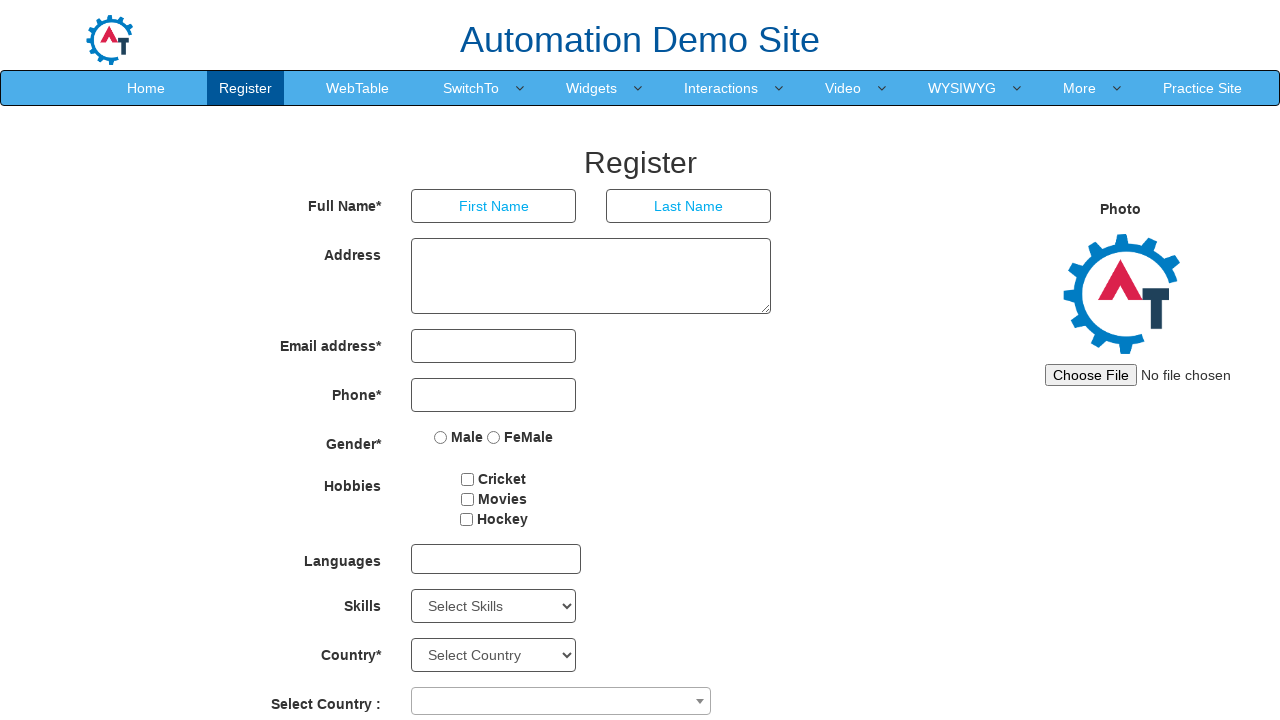

Located Home element using xpath
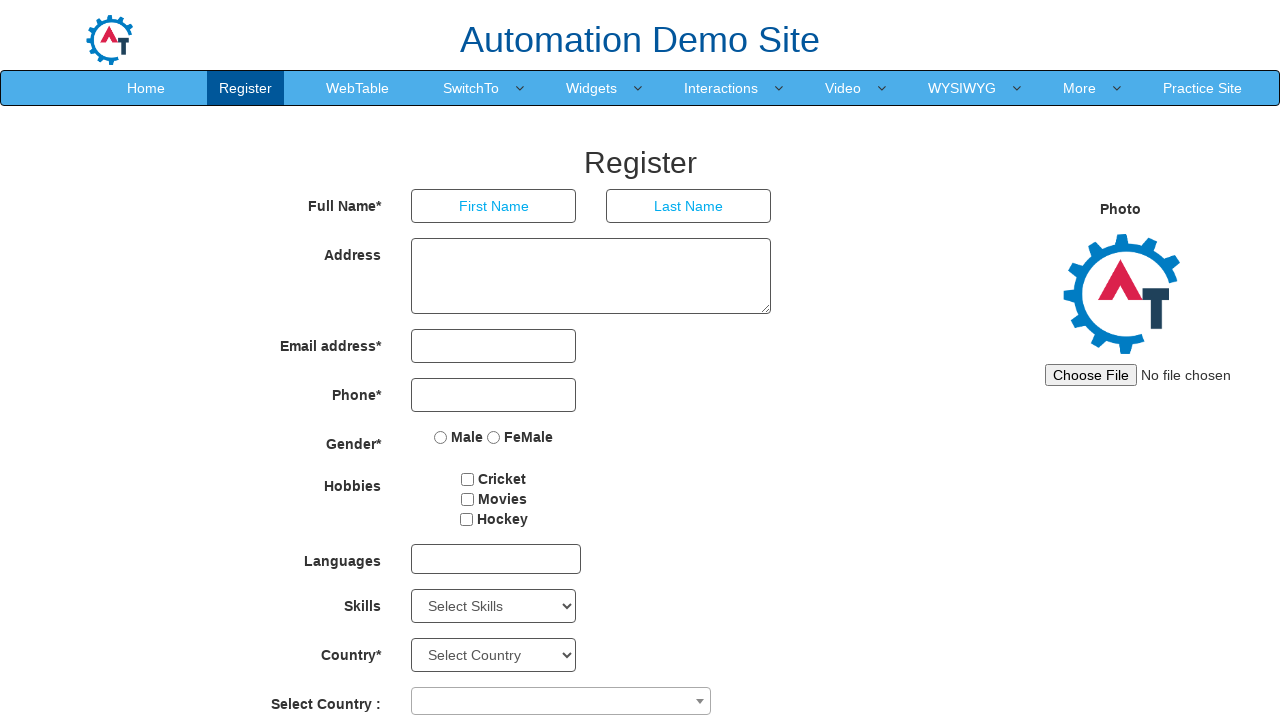

Right-clicked on Home element to open context menu at (146, 88) on xpath=//*[text()='Home']
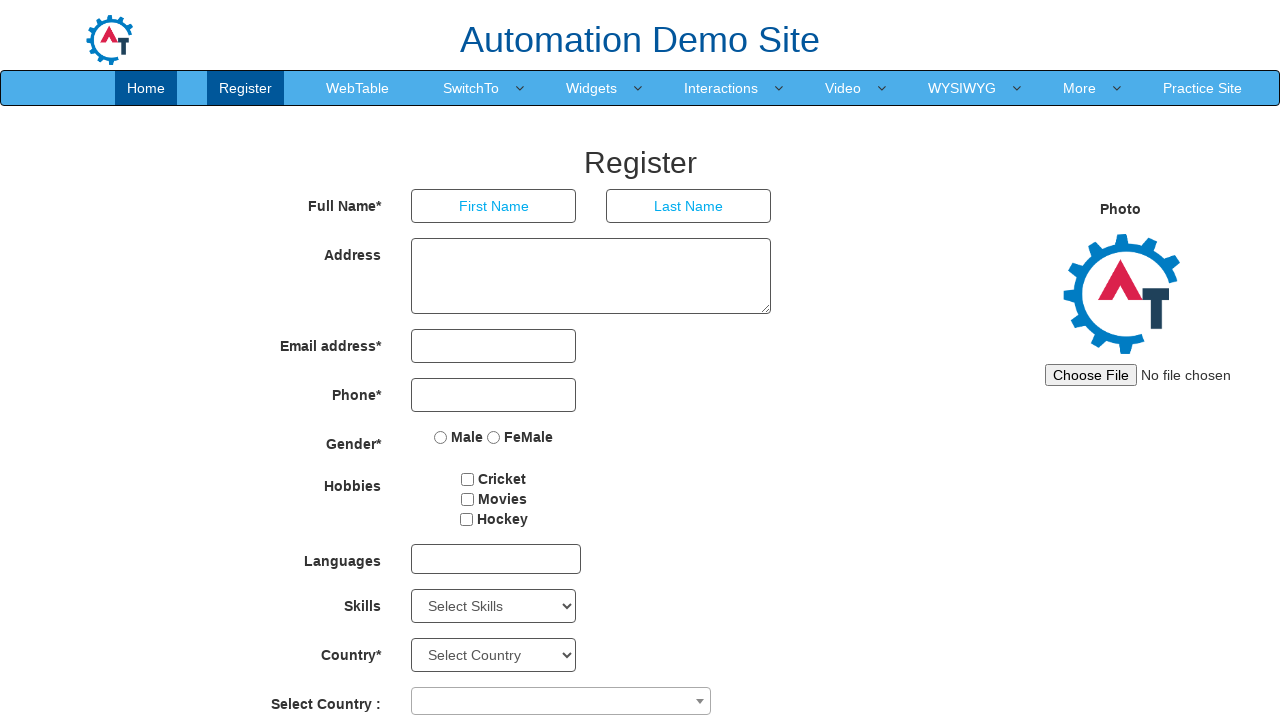

Pressed ArrowRight to navigate context menu
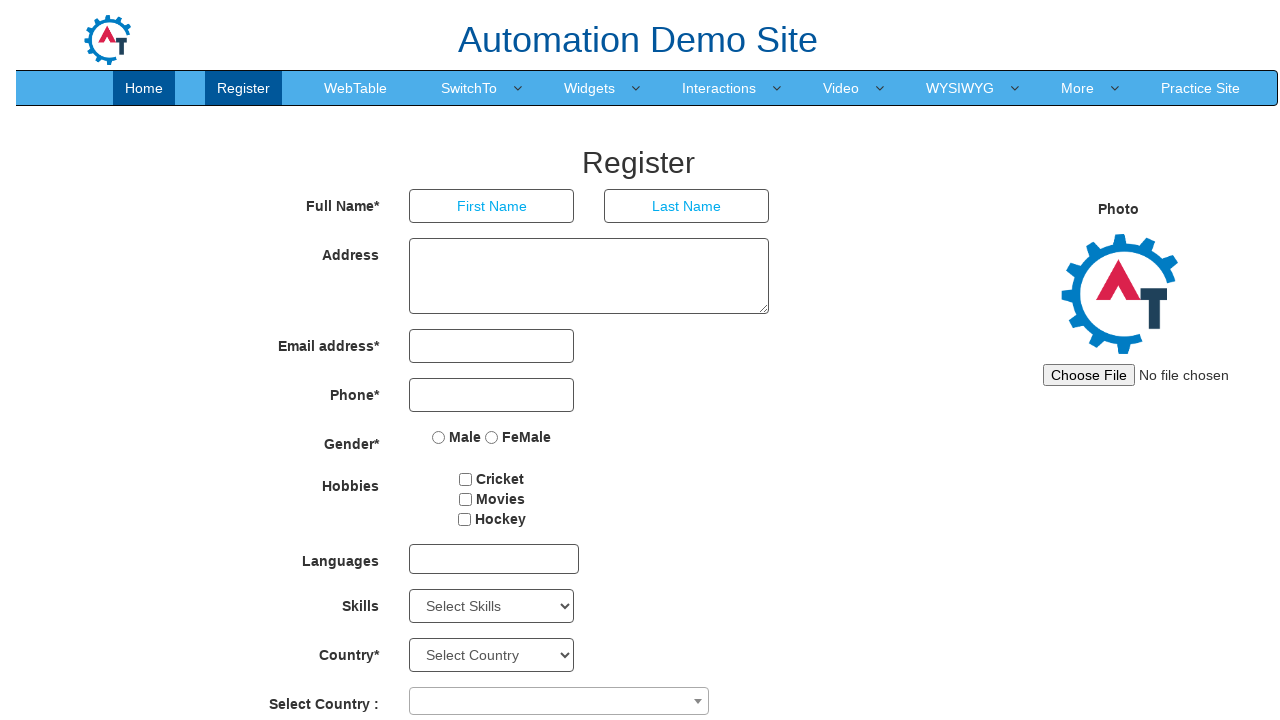

Pressed ArrowDown to navigate context menu
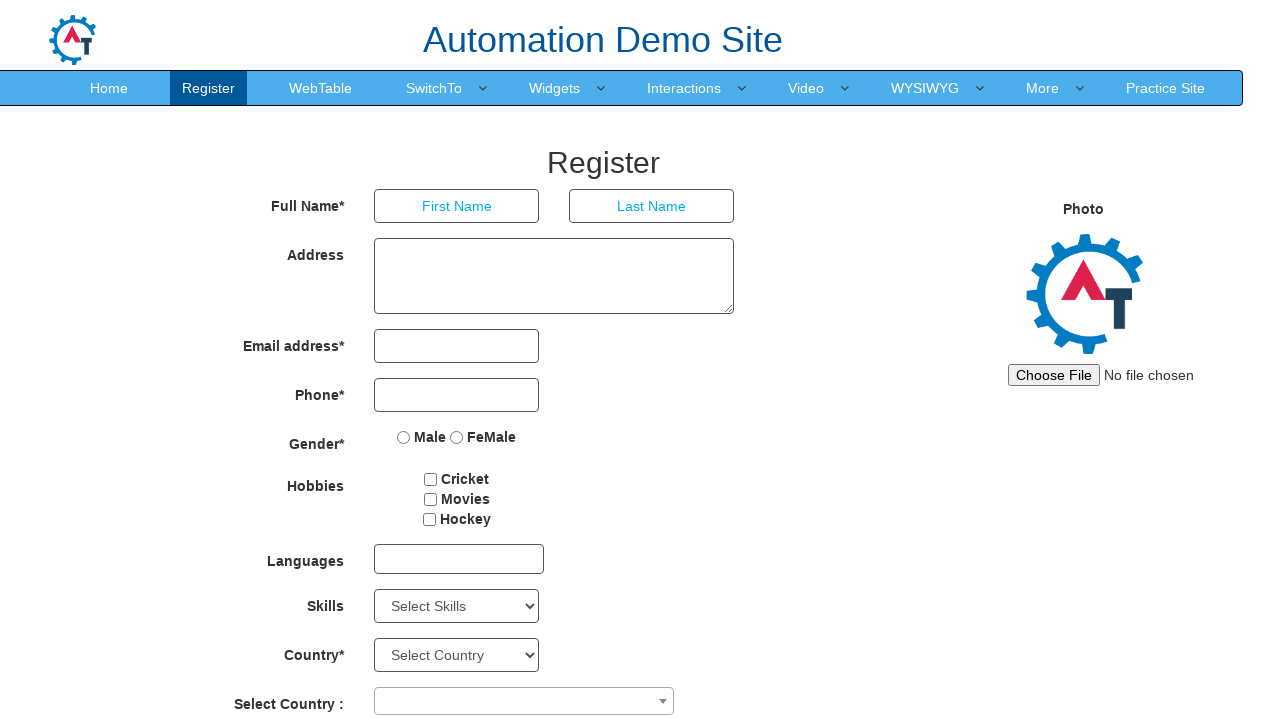

Pressed Enter to select context menu item
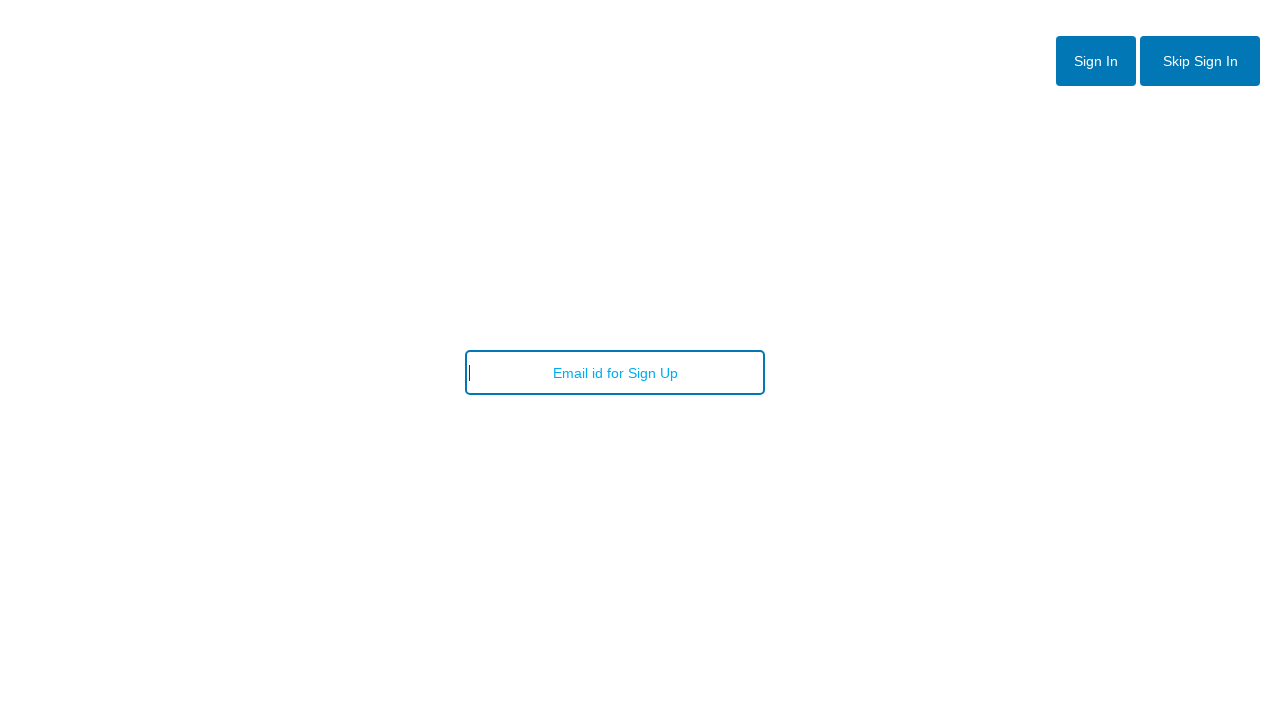

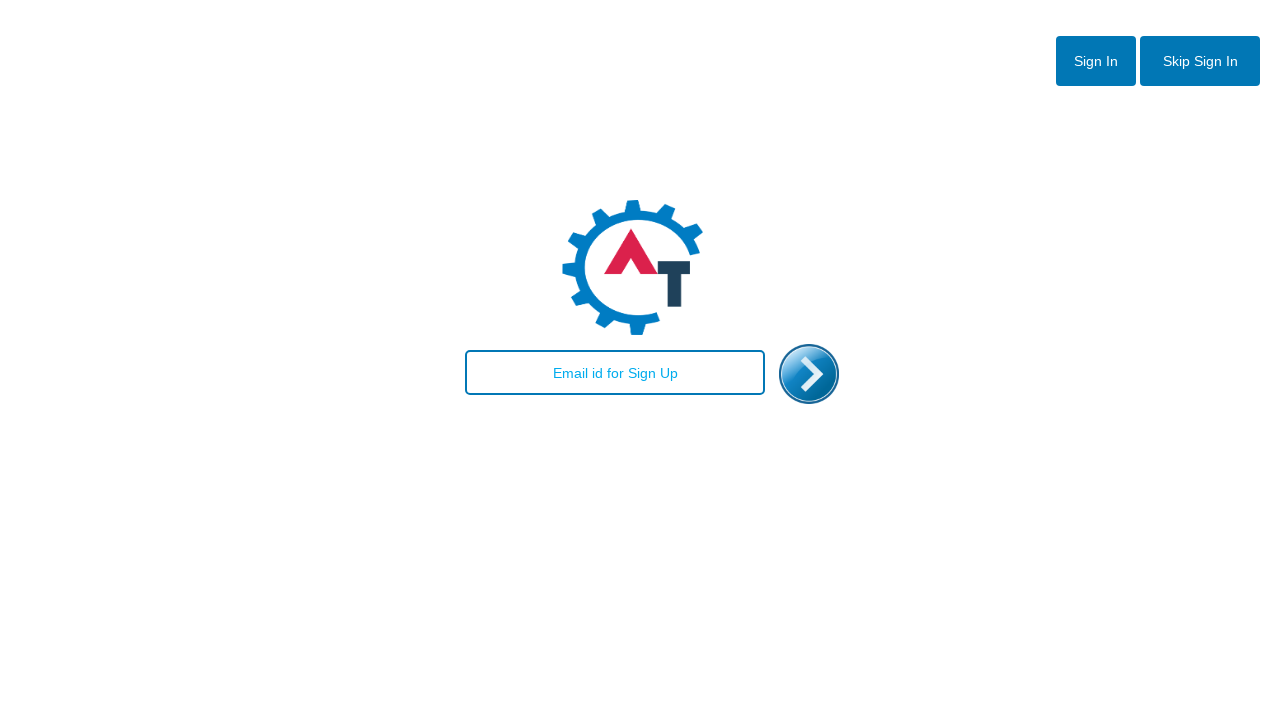